Tests that the browser back button works correctly with filters

Starting URL: https://demo.playwright.dev/todomvc

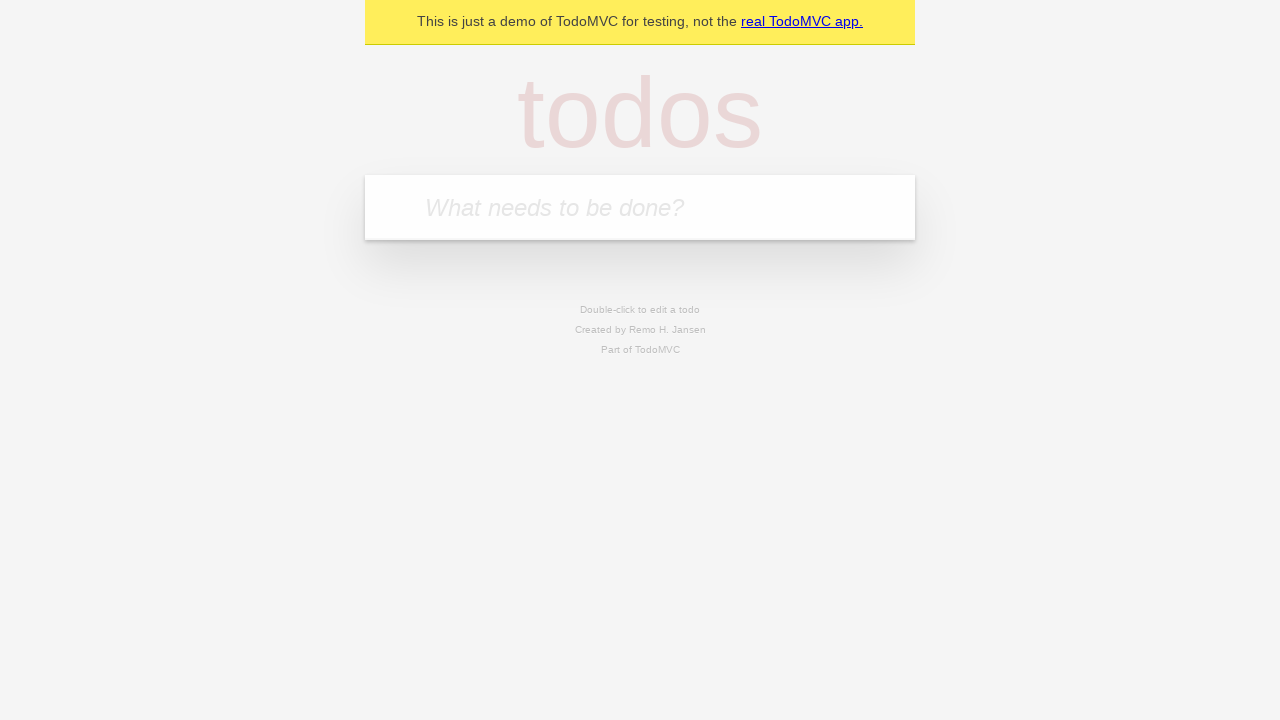

Filled first todo with 'buy some cheese' on internal:attr=[placeholder="What needs to be done?"i]
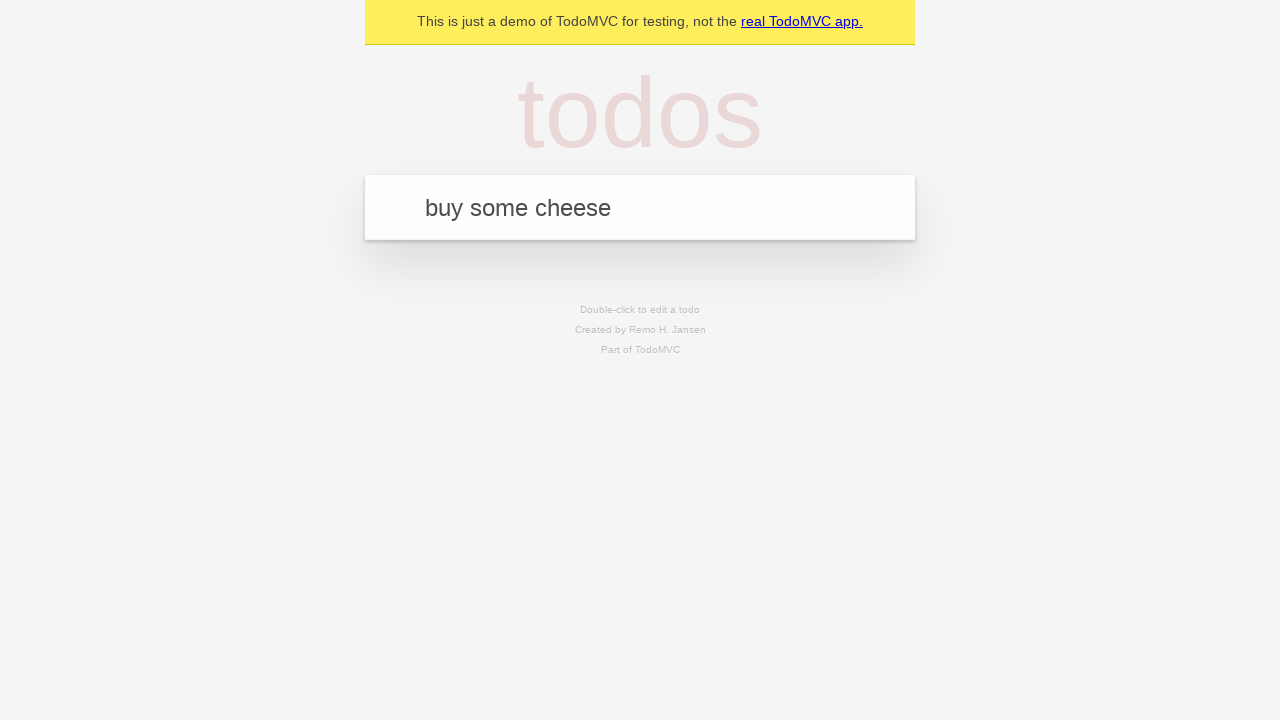

Pressed Enter to create first todo on internal:attr=[placeholder="What needs to be done?"i]
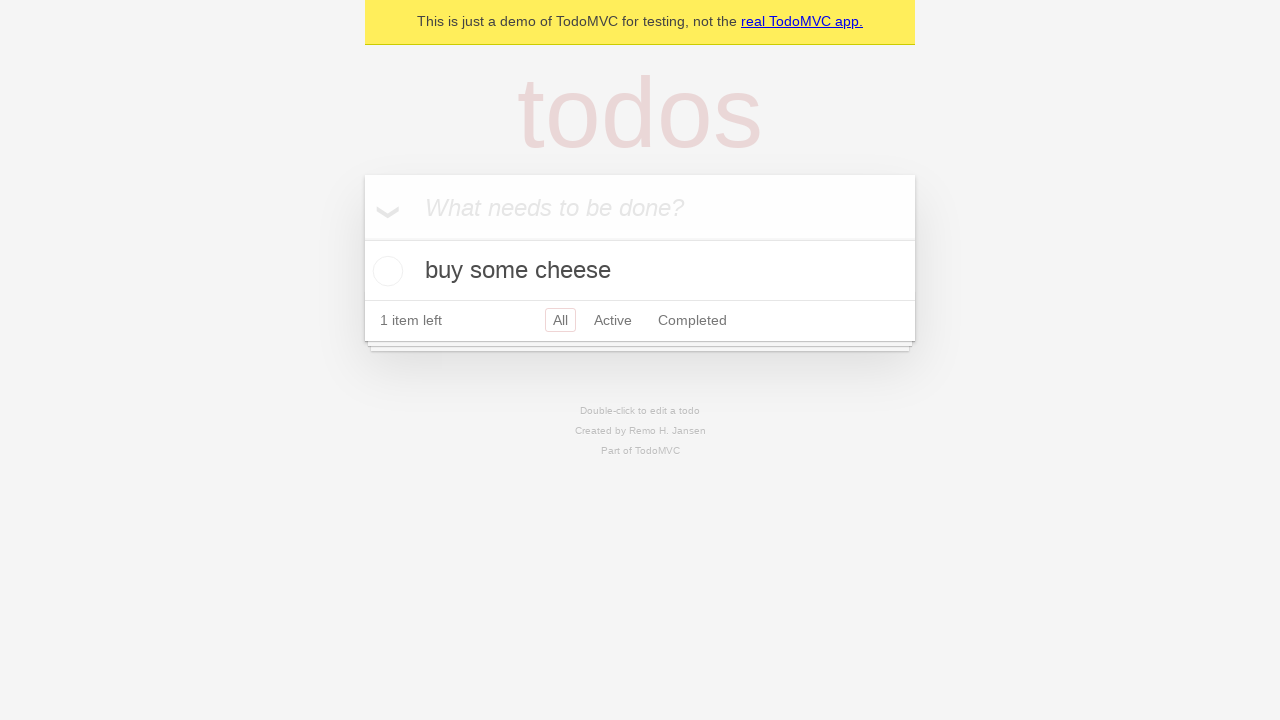

Filled second todo with 'feed the cat' on internal:attr=[placeholder="What needs to be done?"i]
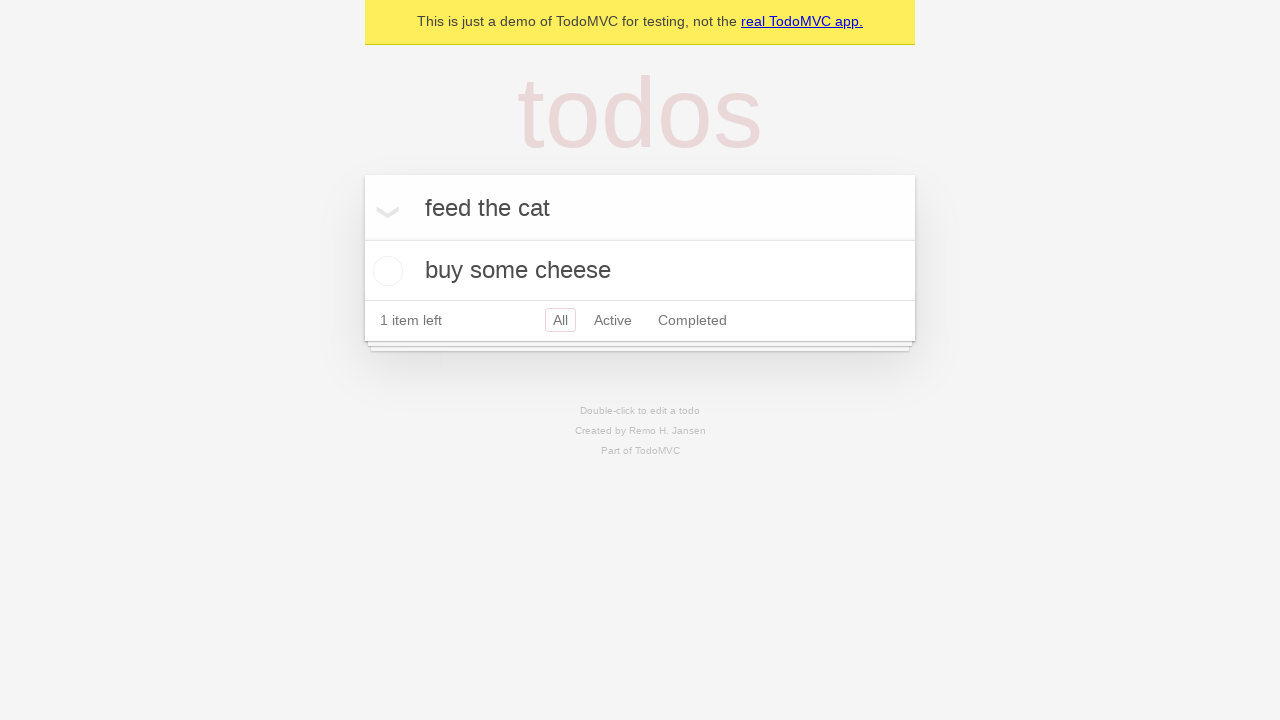

Pressed Enter to create second todo on internal:attr=[placeholder="What needs to be done?"i]
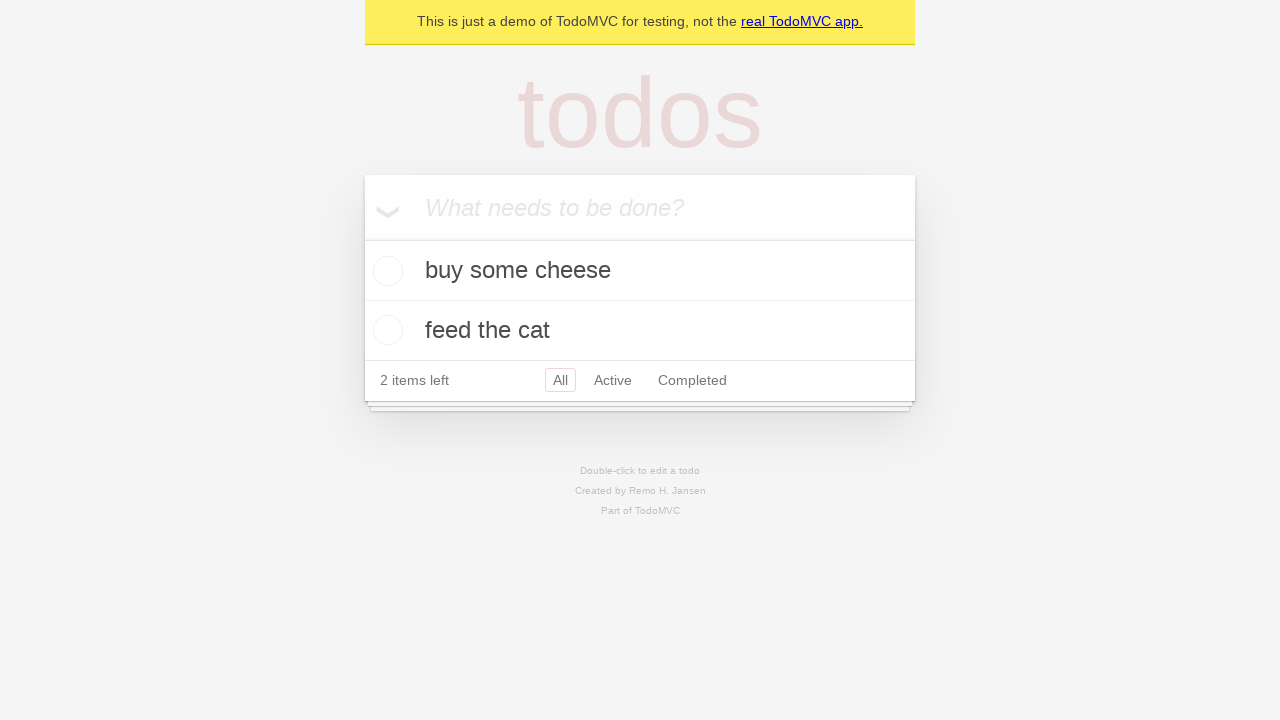

Filled third todo with 'book a doctors appointment' on internal:attr=[placeholder="What needs to be done?"i]
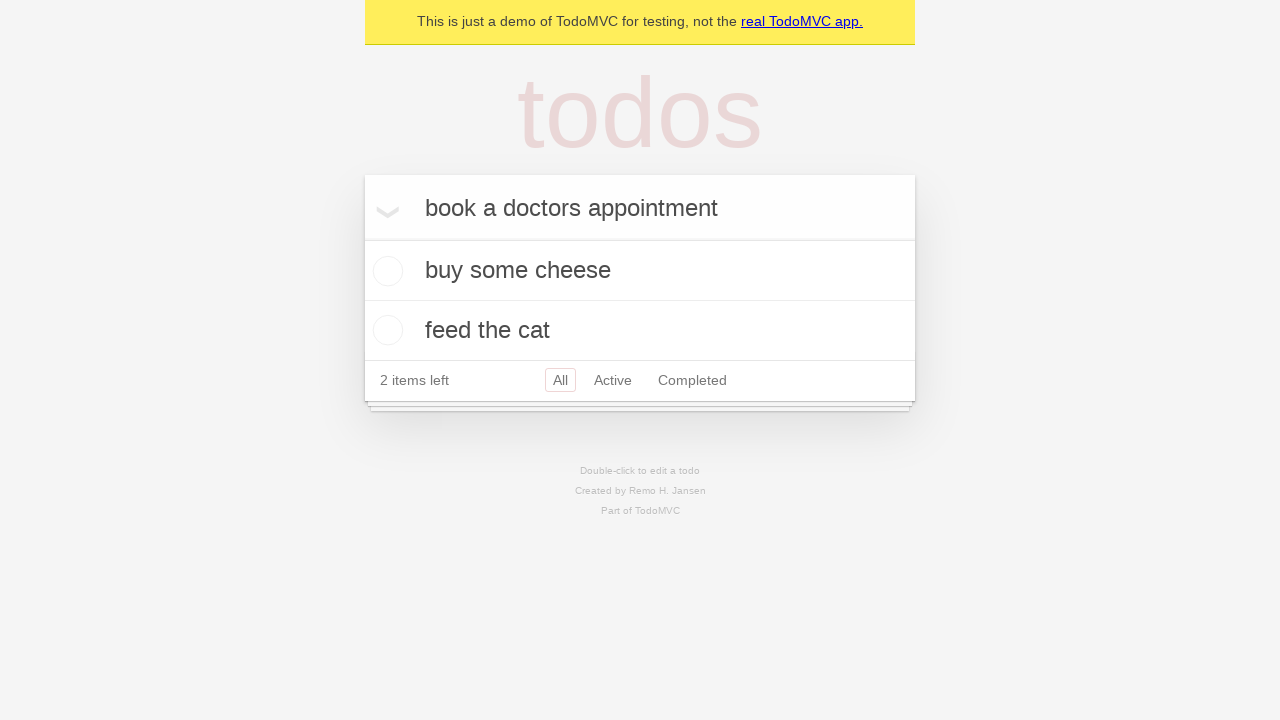

Pressed Enter to create third todo on internal:attr=[placeholder="What needs to be done?"i]
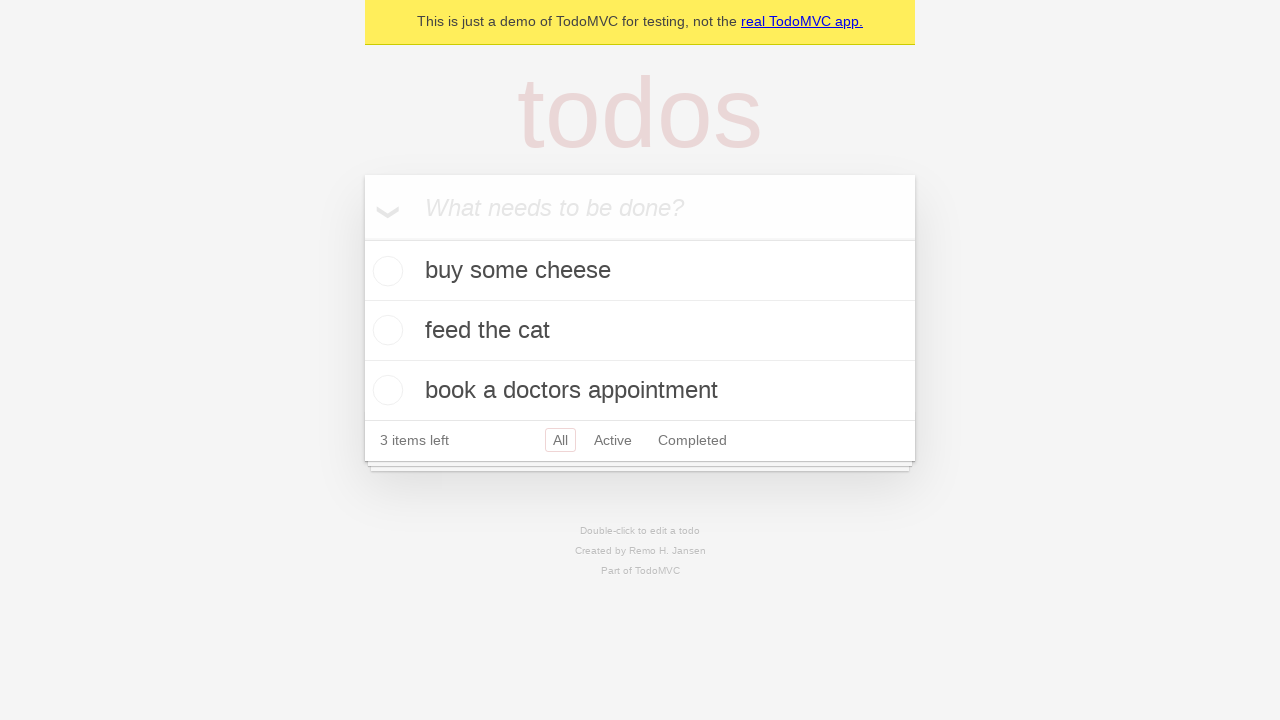

Located first todo item
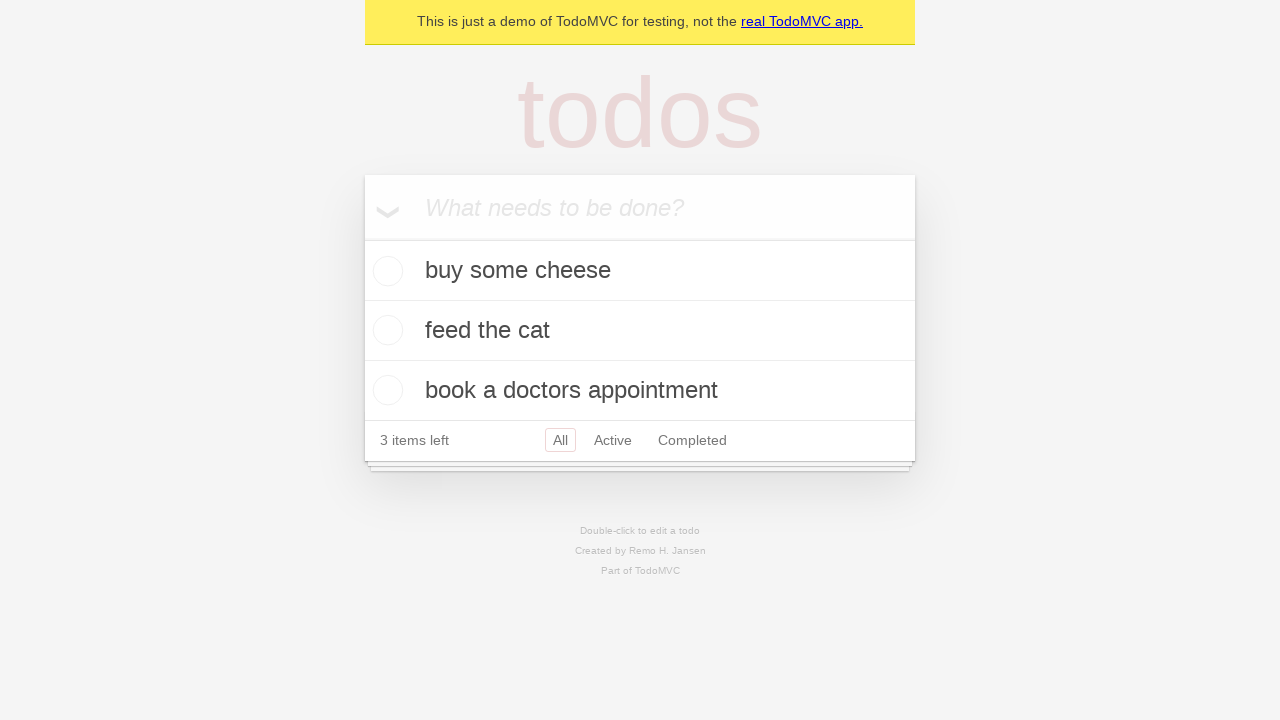

Checked first todo item at (385, 271) on internal:testid=[data-testid="todo-item"s] >> nth=0 >> internal:role=checkbox
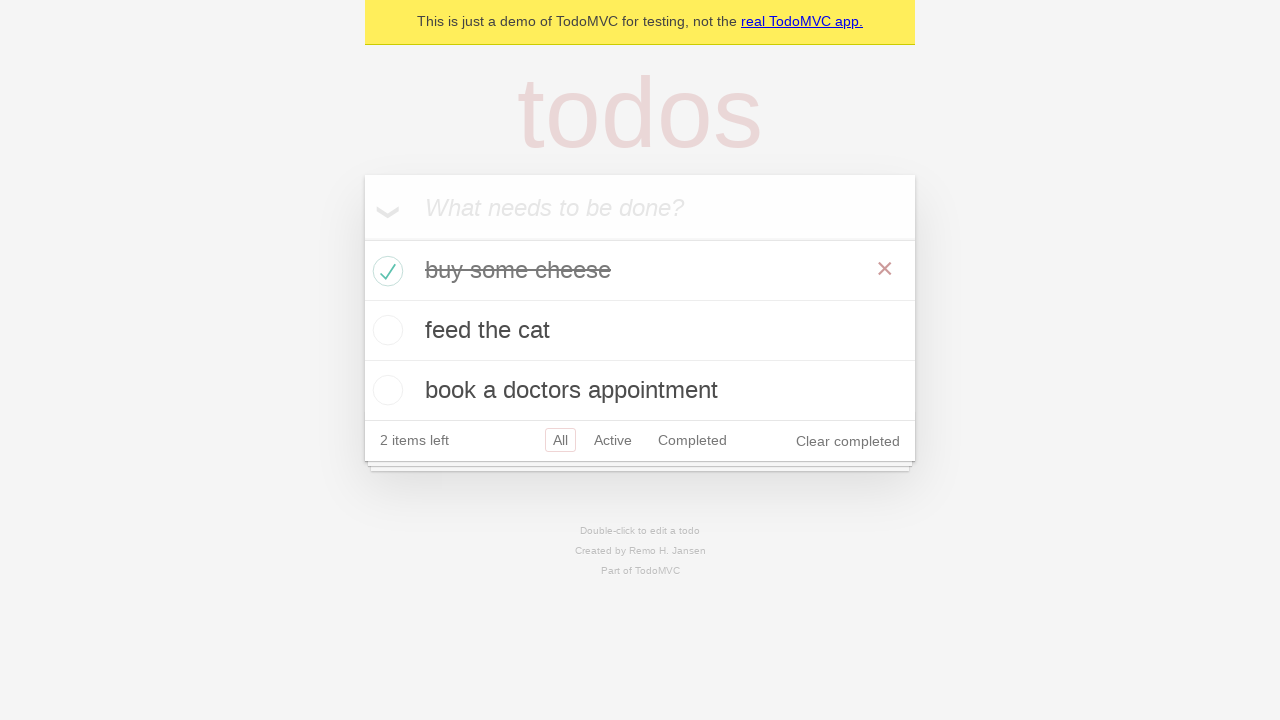

Clicked Active filter to show only active todos at (613, 440) on internal:role=link[name="Active"i]
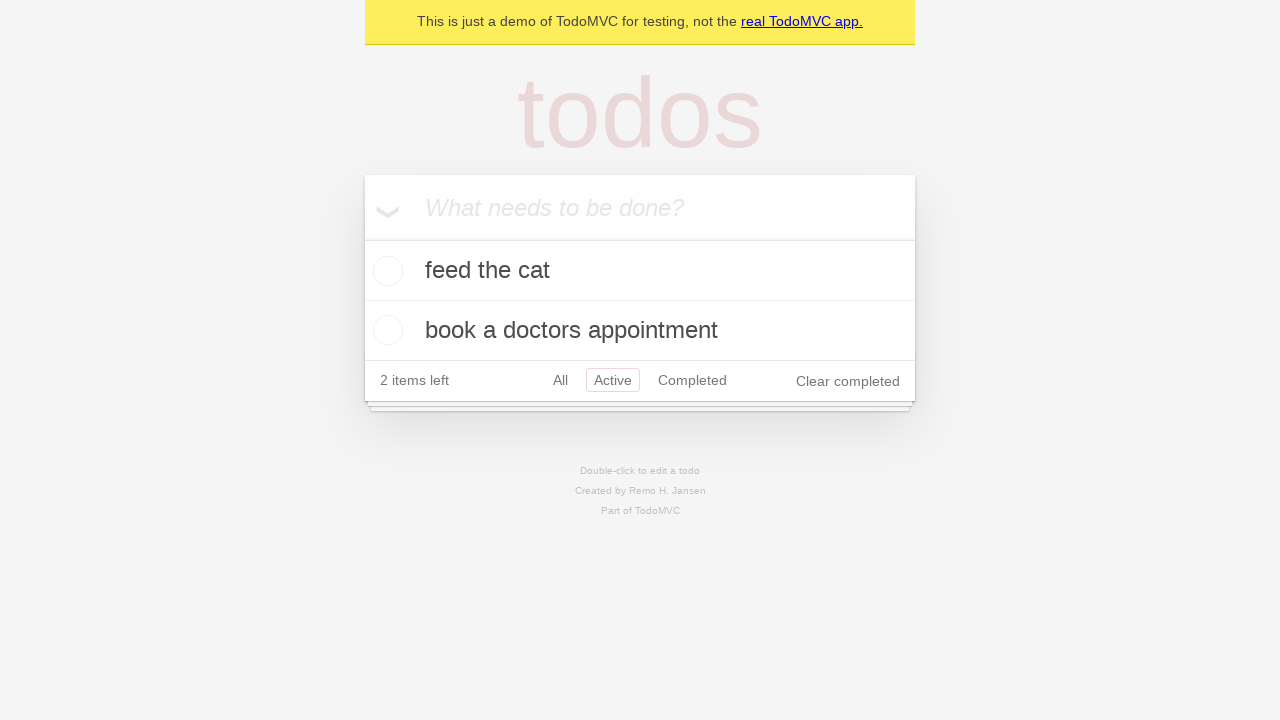

Navigated back using browser back button
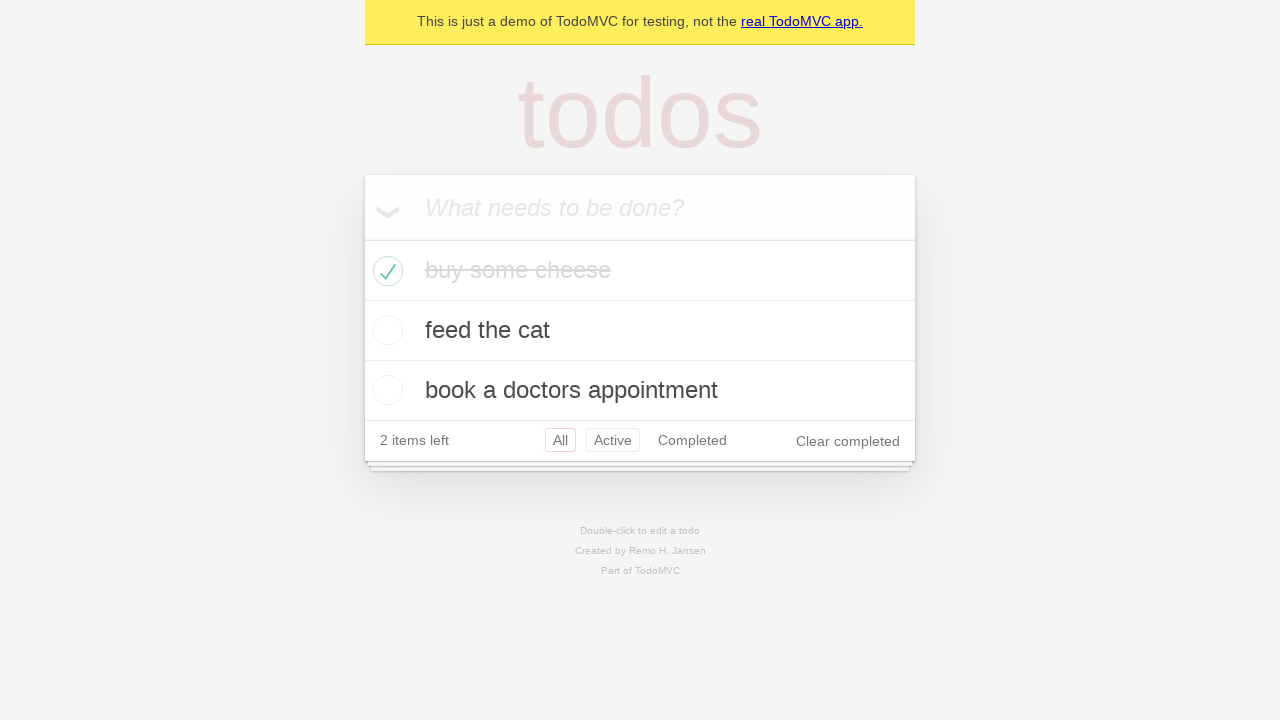

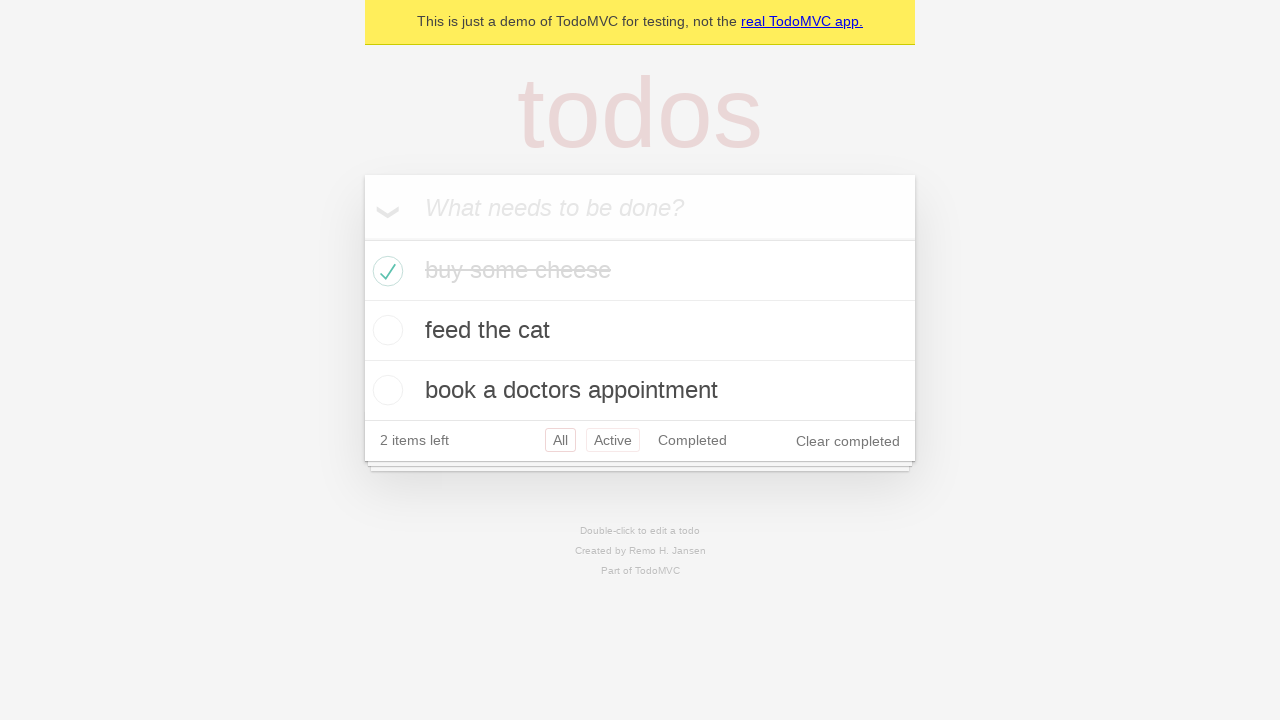